Tests a text box form by filling in username, email, current address, and permanent address fields, then submitting the form

Starting URL: https://demoqa.com/text-box

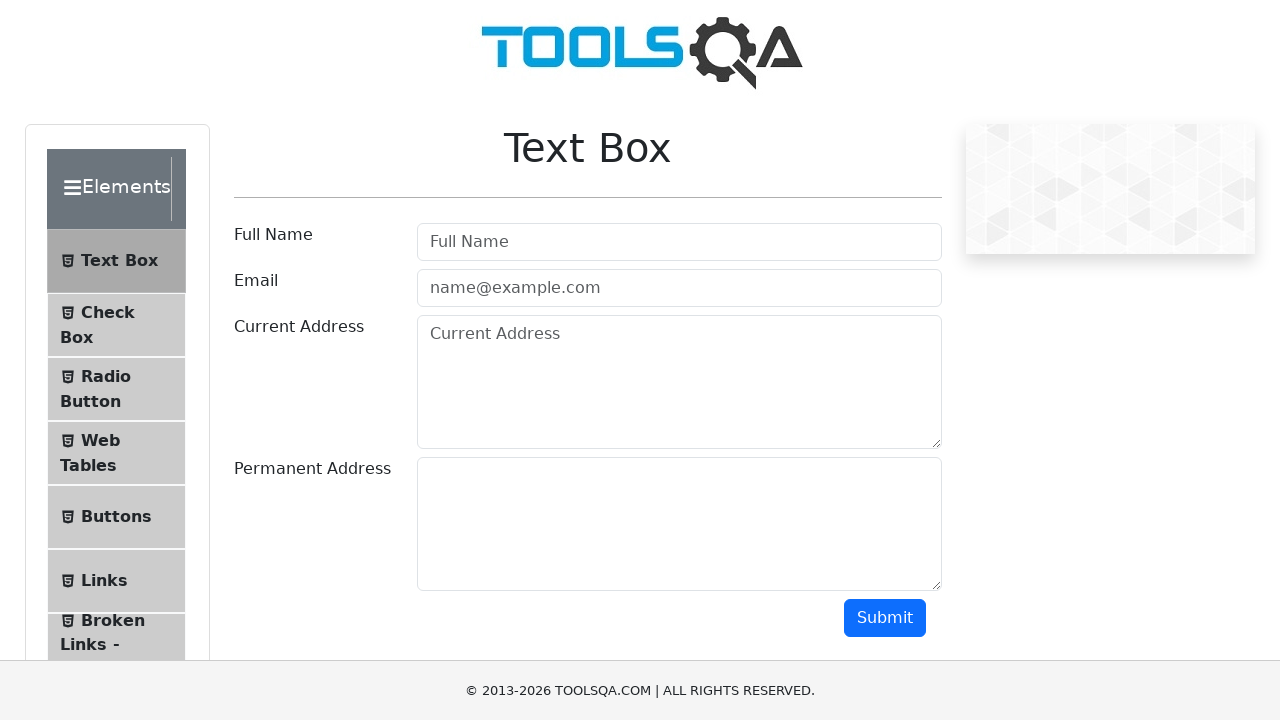

Clicked on username field at (679, 242) on #userName
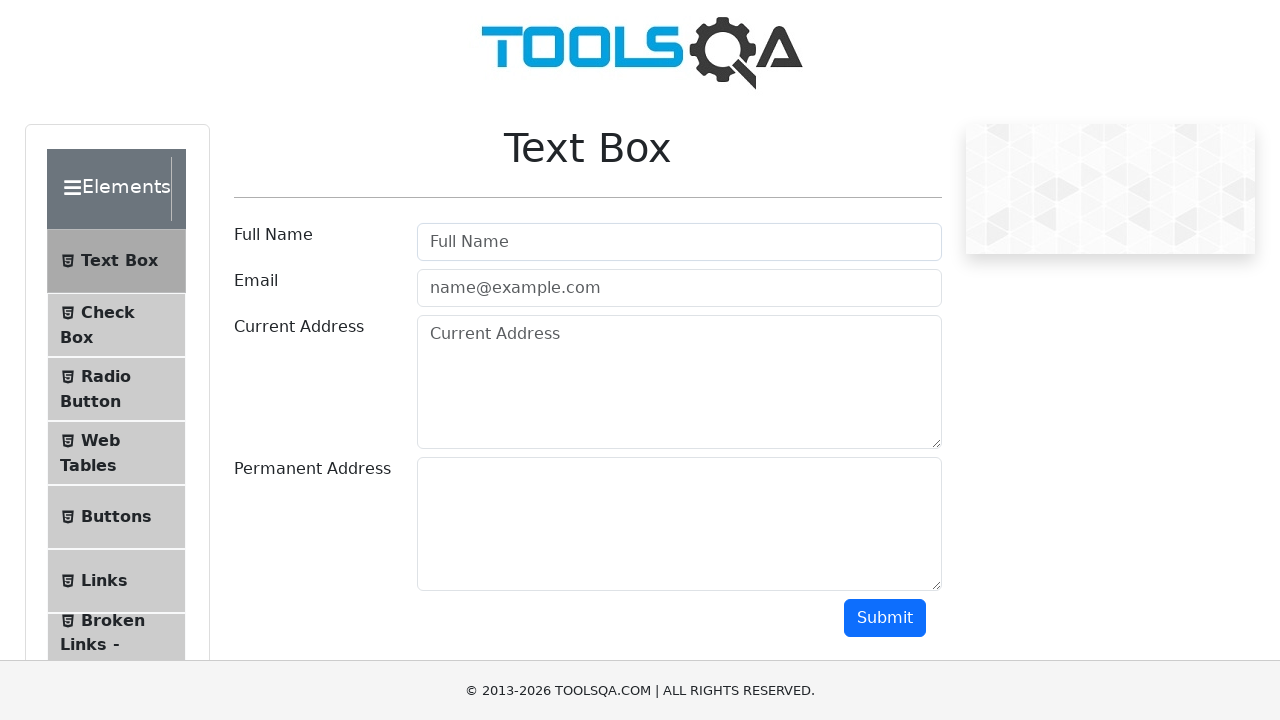

Filled username field with 'Mahmut Can' on #userName
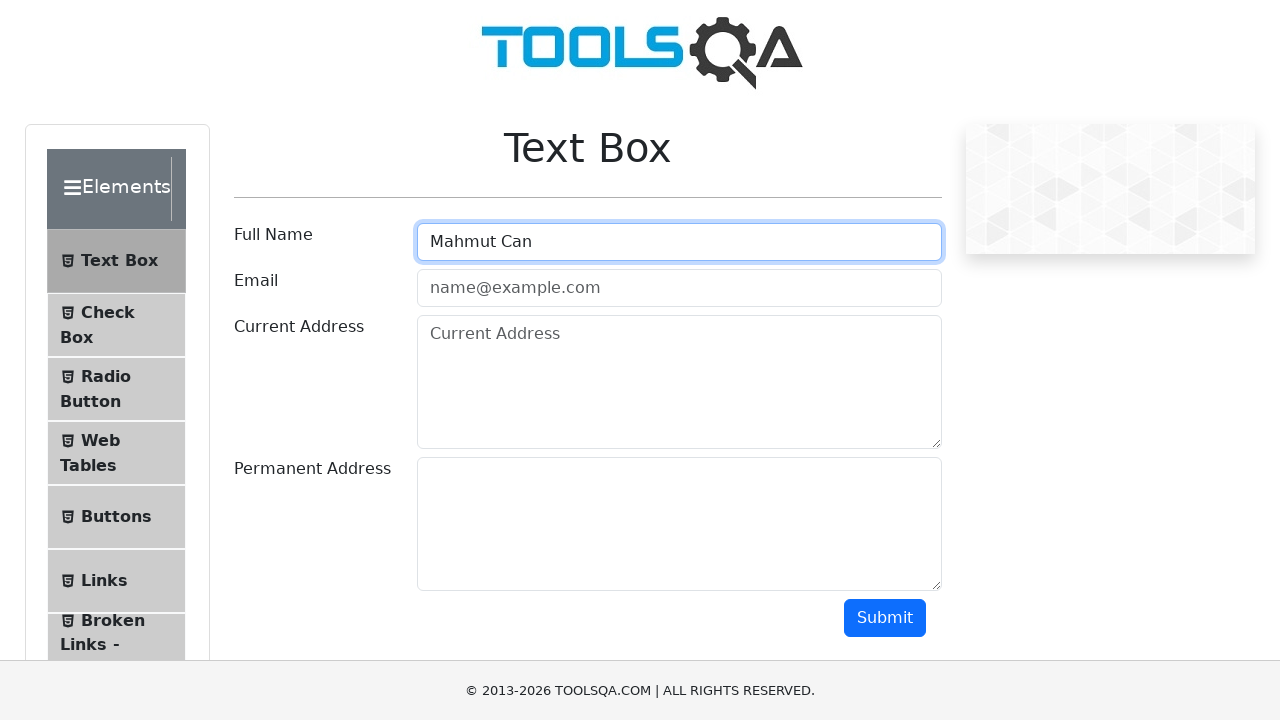

Clicked on email field at (679, 288) on input.mr-sm-2[type='email']
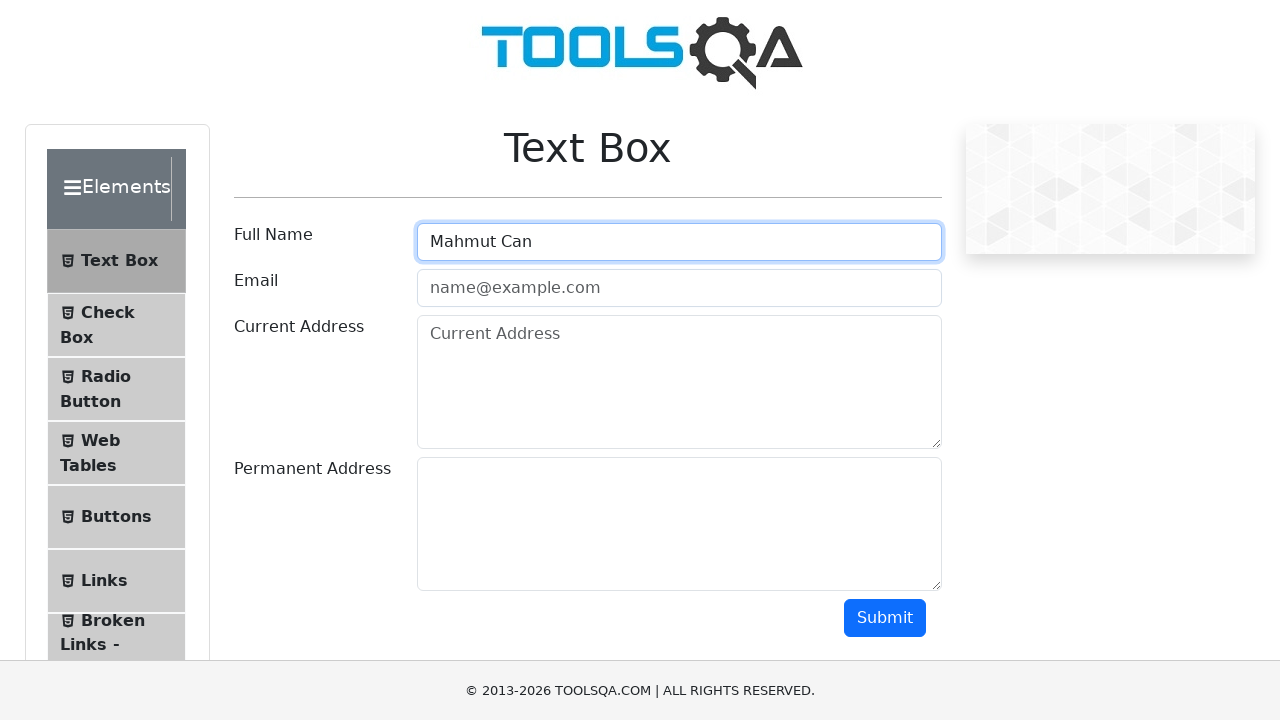

Filled email field with 'testuser@example.com' on input.mr-sm-2[type='email']
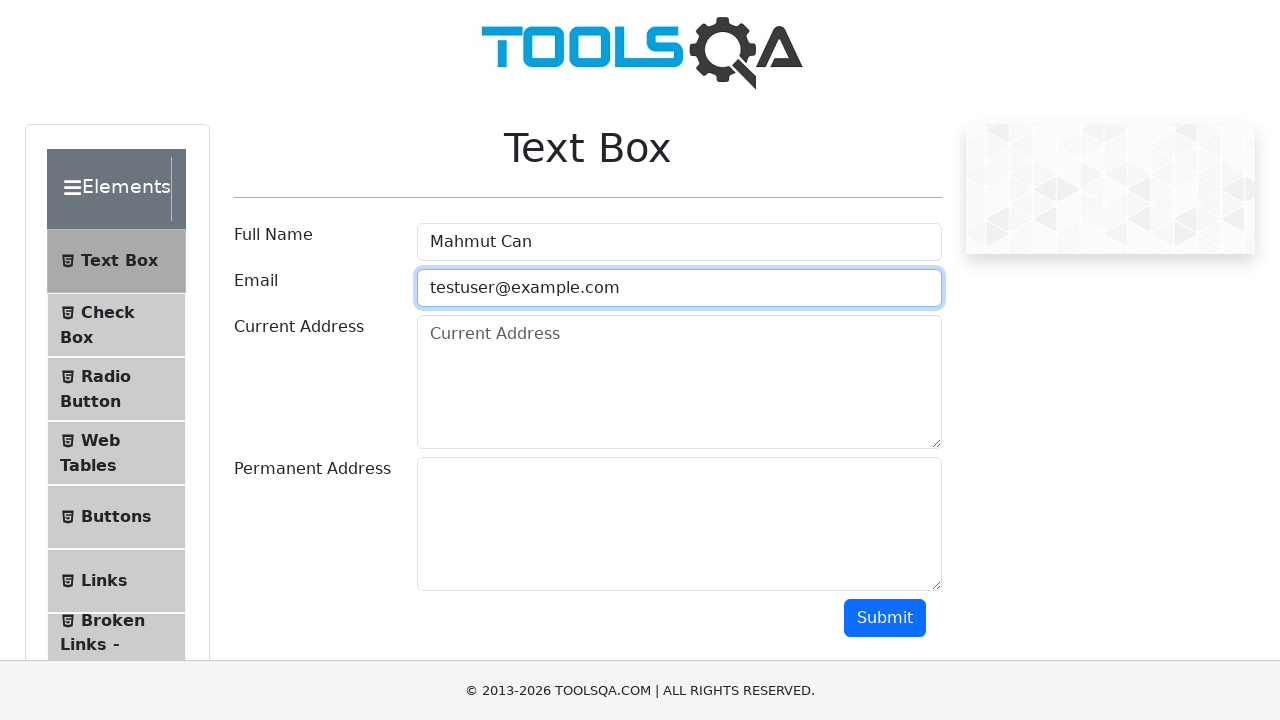

Clicked on current address field at (679, 382) on textarea.form-control[placeholder='Current Address']
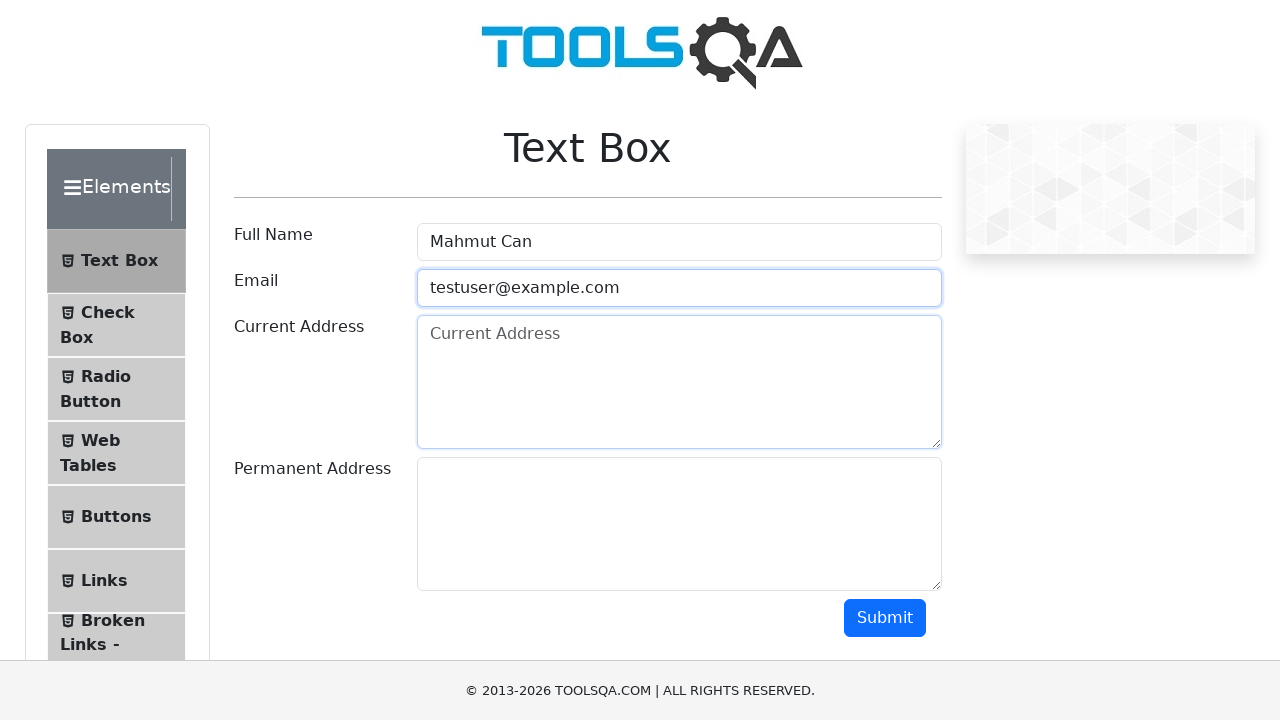

Filled current address field with 'Istanbul Selenium' on textarea.form-control[placeholder='Current Address']
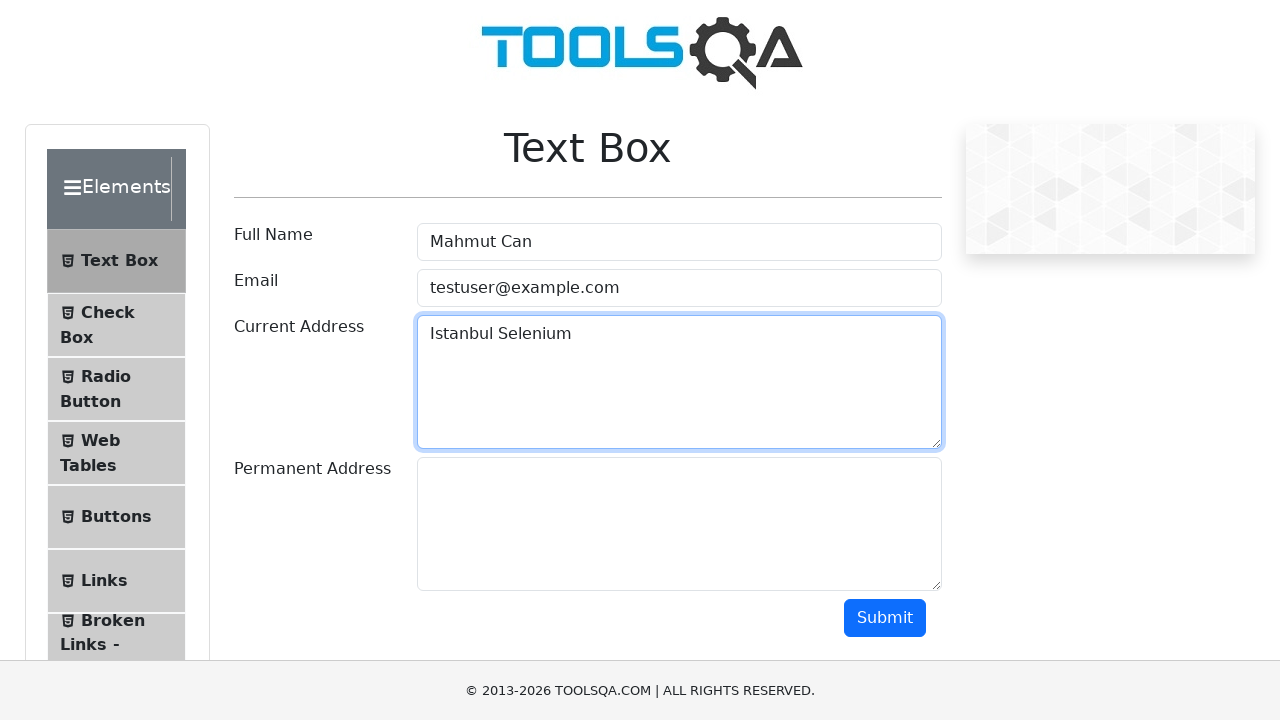

Clicked on permanent address field at (679, 524) on #permanentAddress
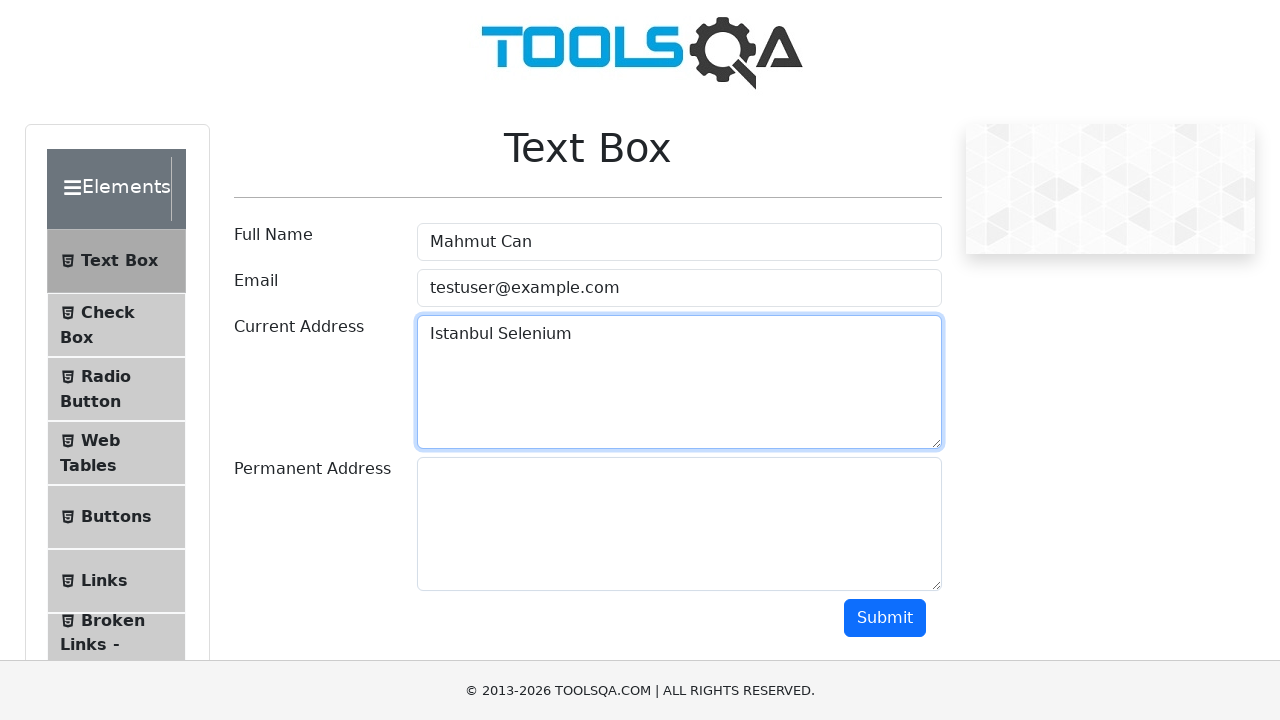

Filled permanent address field with 'Istanbul Java' on #permanentAddress
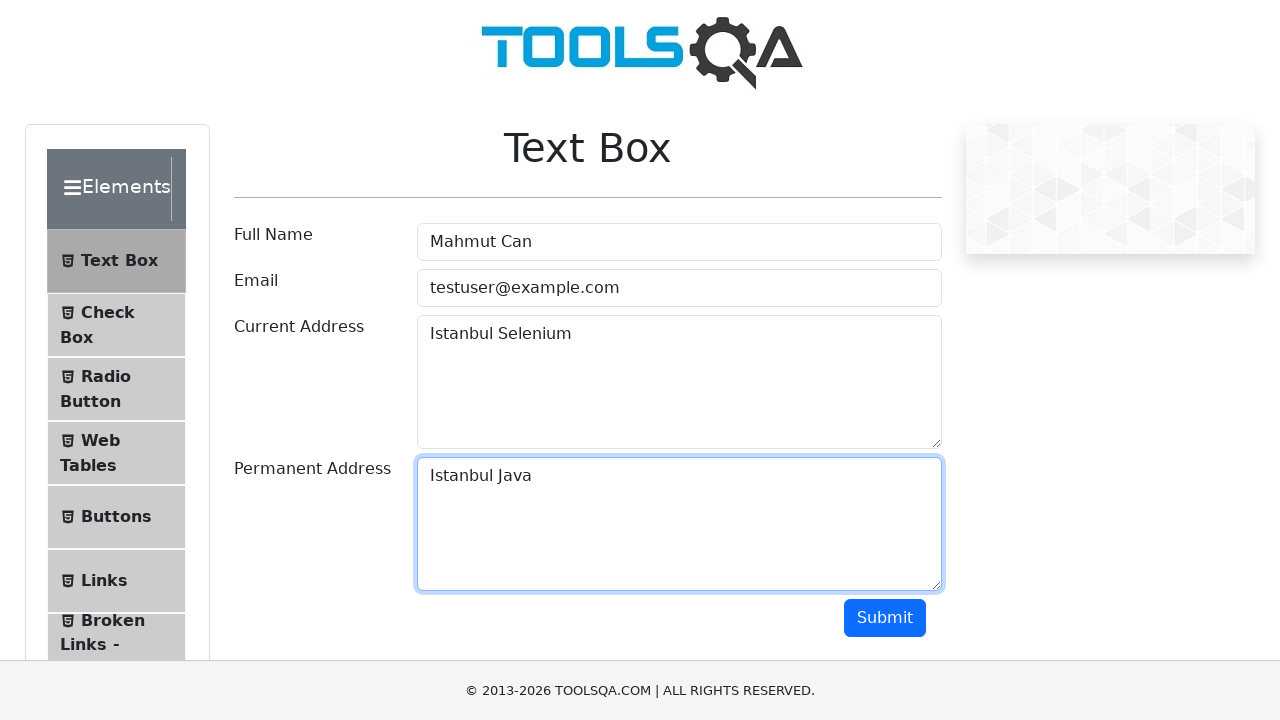

Clicked submit button to submit the form at (885, 618) on button.btn
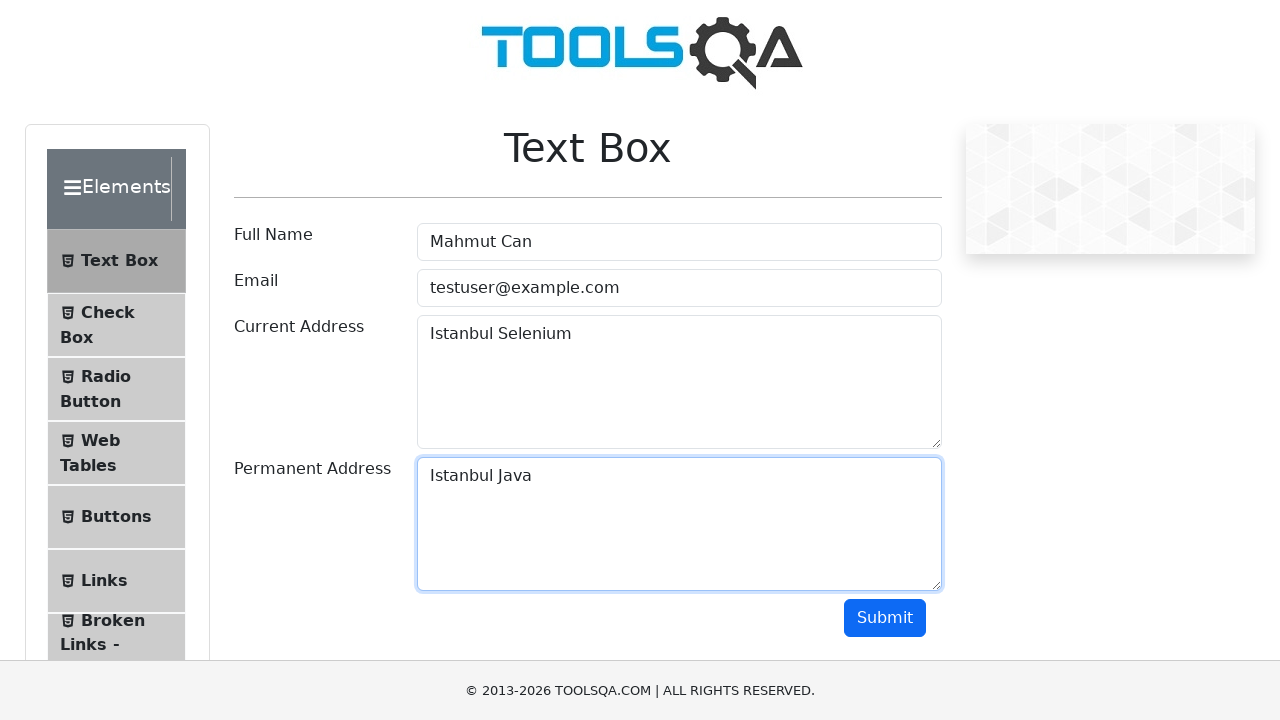

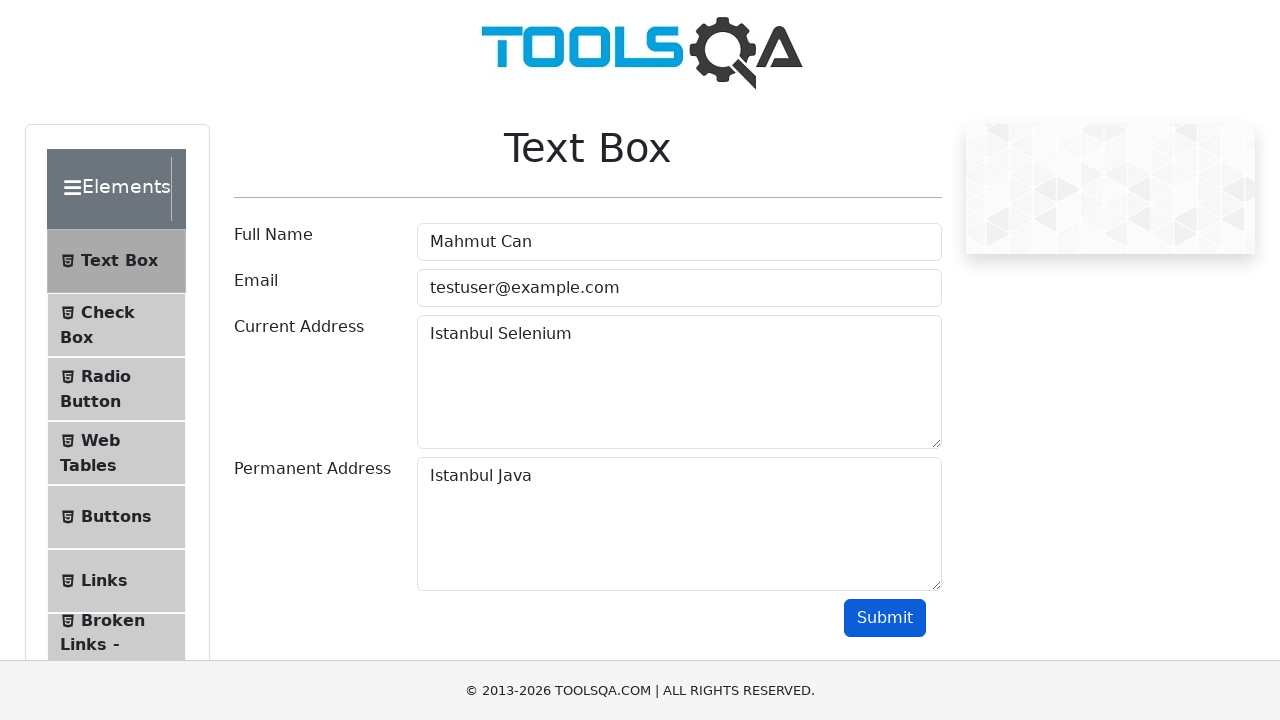